Tests that the page loads and waits for Angular, then verifies the "yourName" model input element is displayed

Starting URL: https://www.angularjs.org

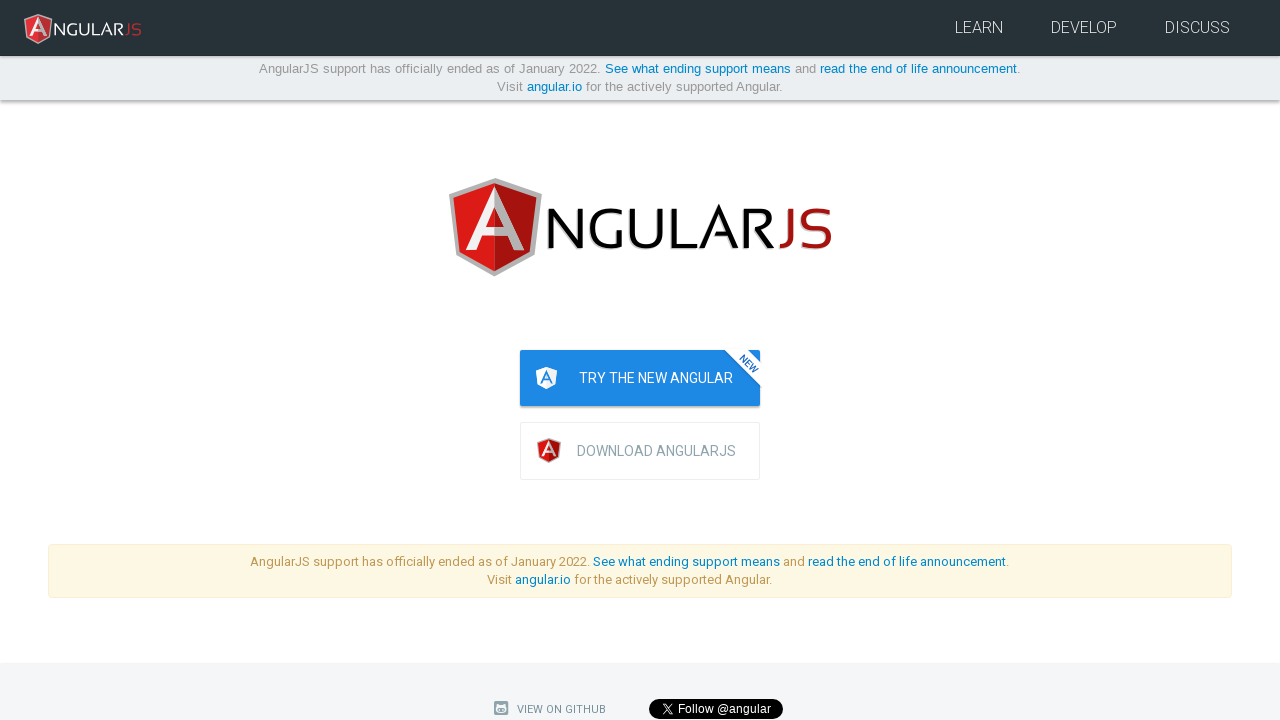

Navigated to https://www.angularjs.org
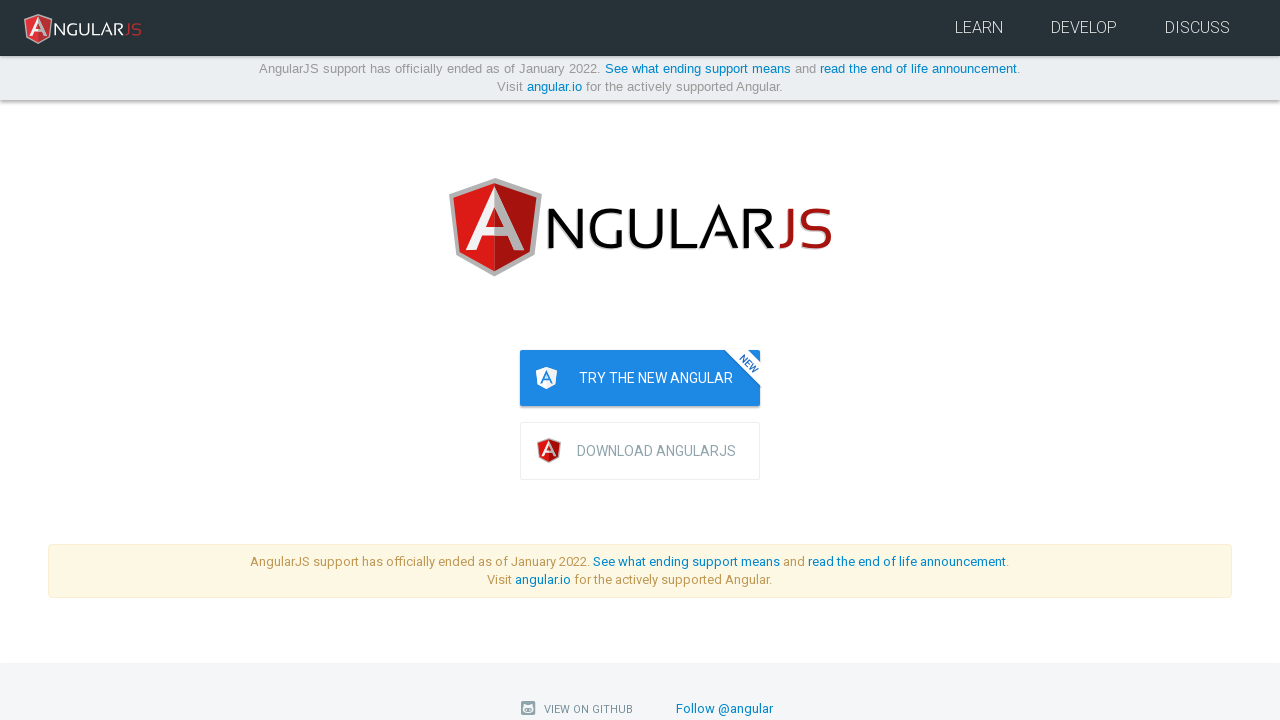

Waited for and verified 'yourName' model input element is visible
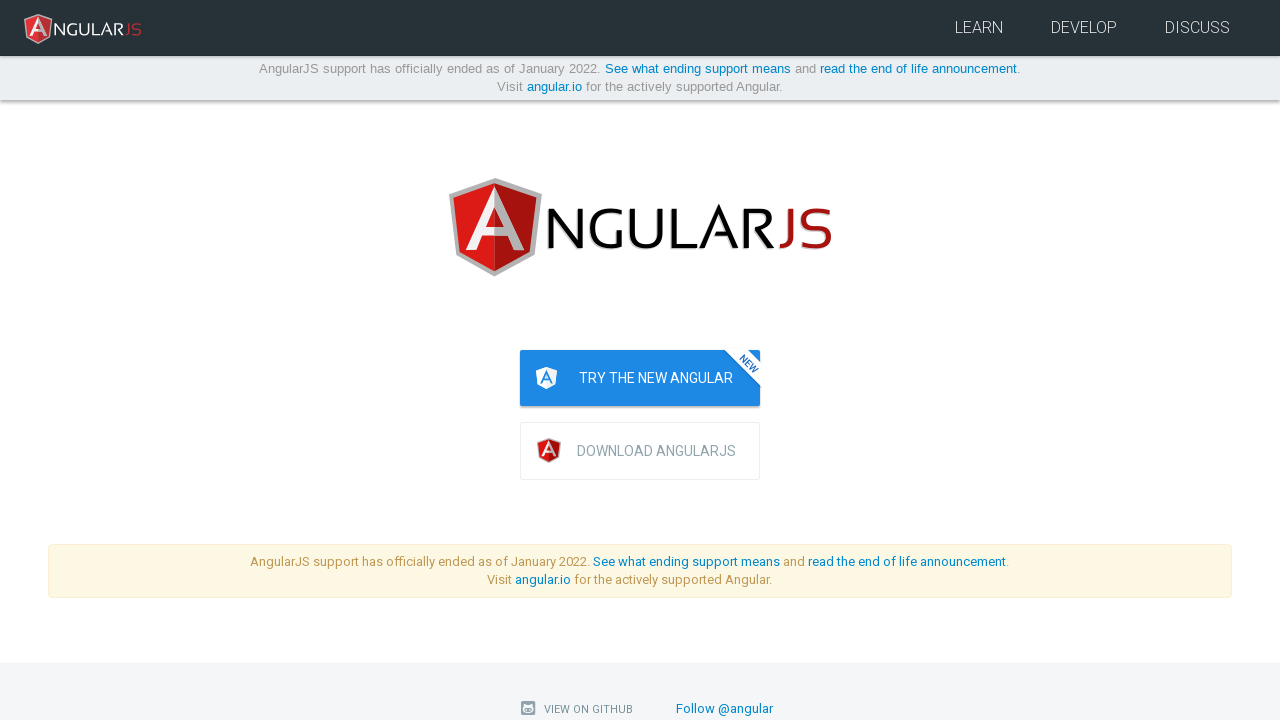

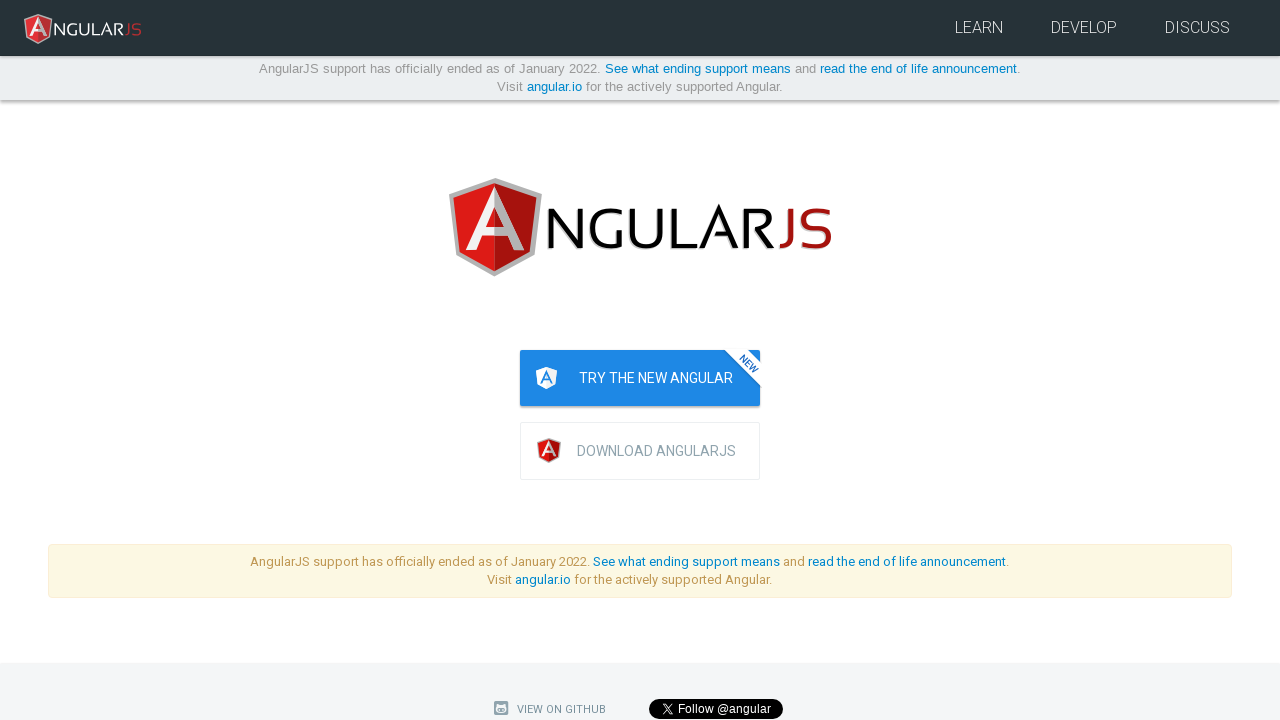